Navigates to Apple's homepage and clicks on the iPhone section link, then verifies that links are present on the iPhone page.

Starting URL: https://www.apple.com

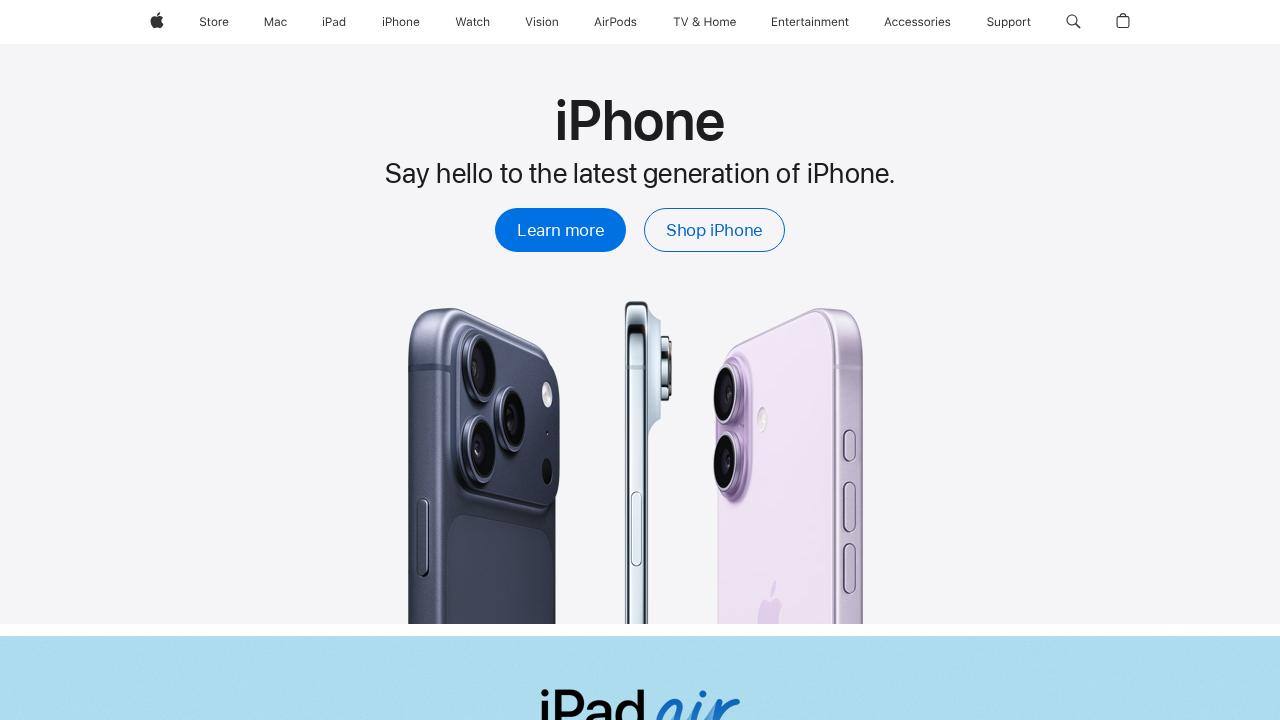

Clicked on iPhone section link at (401, 22) on xpath=//span[text()='iPhone']/..
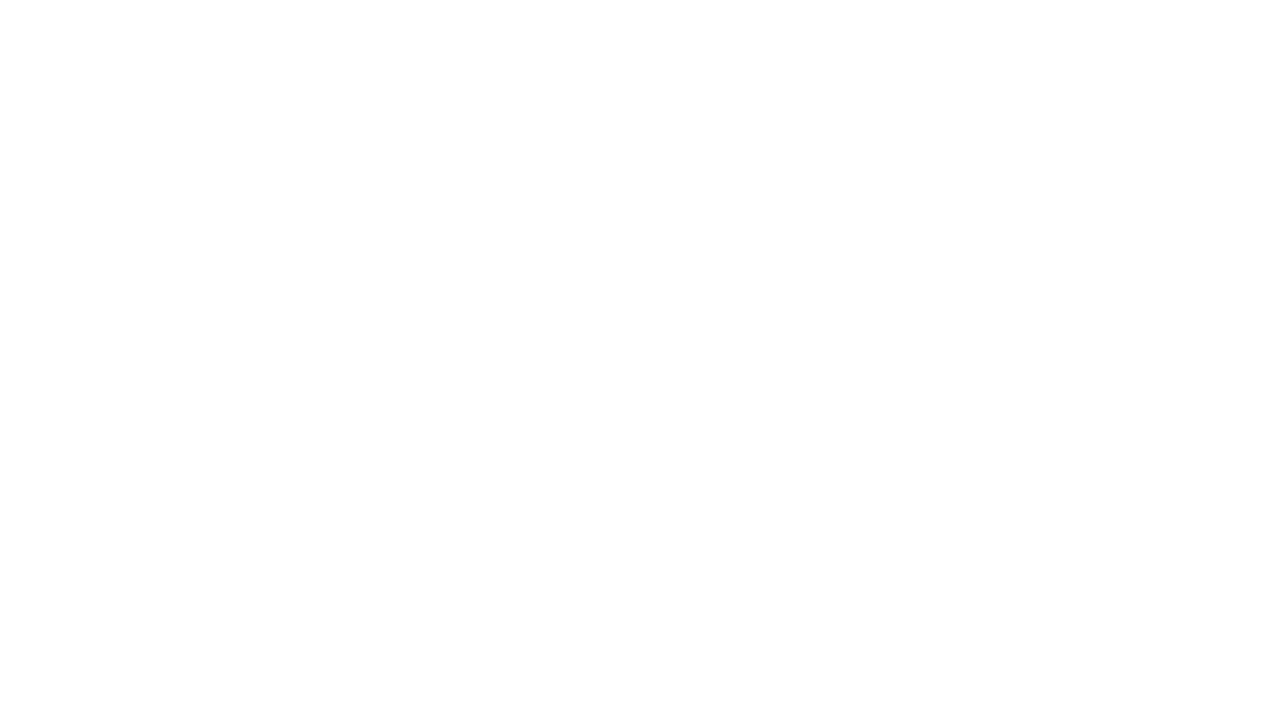

iPhone page loaded and links are present
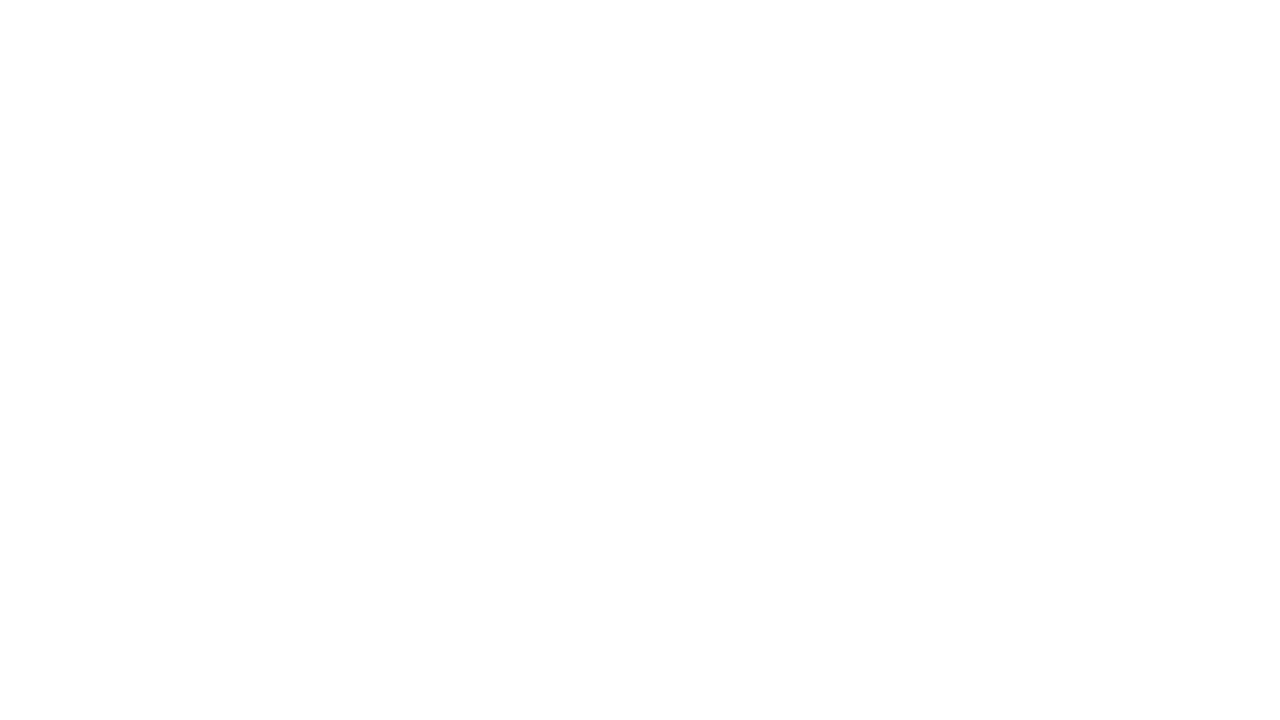

Verified that links are present on the iPhone page
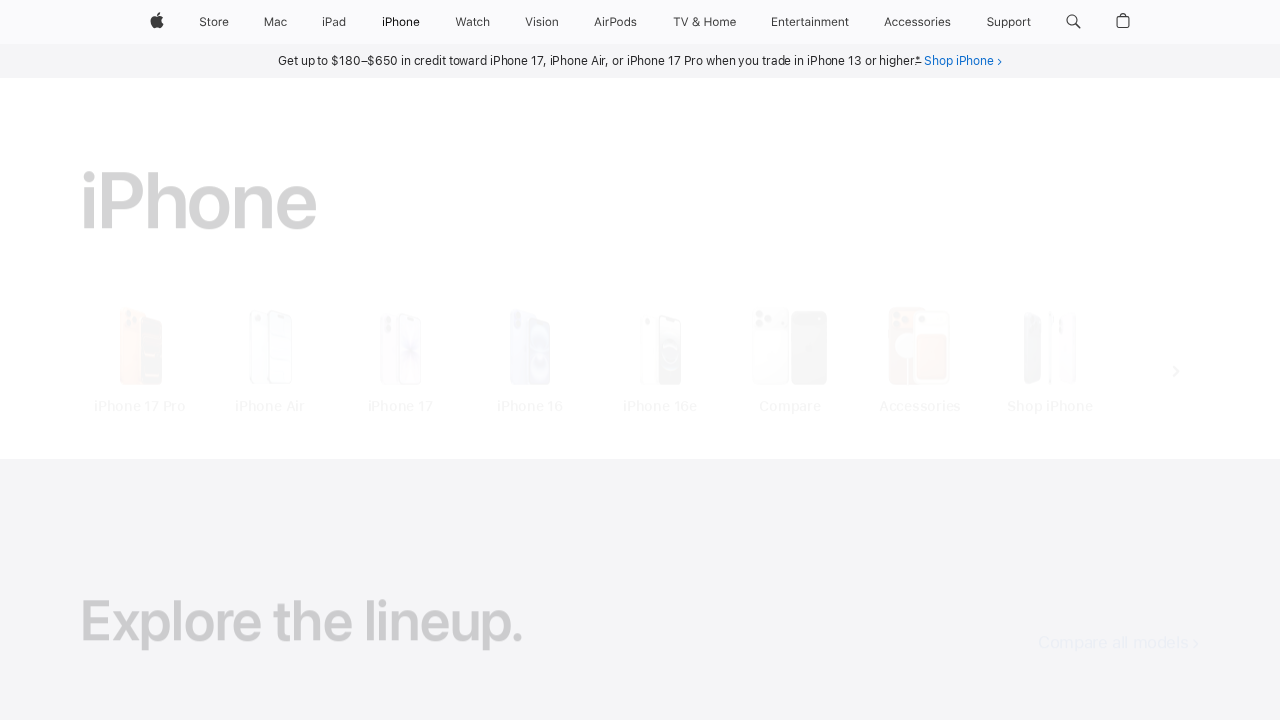

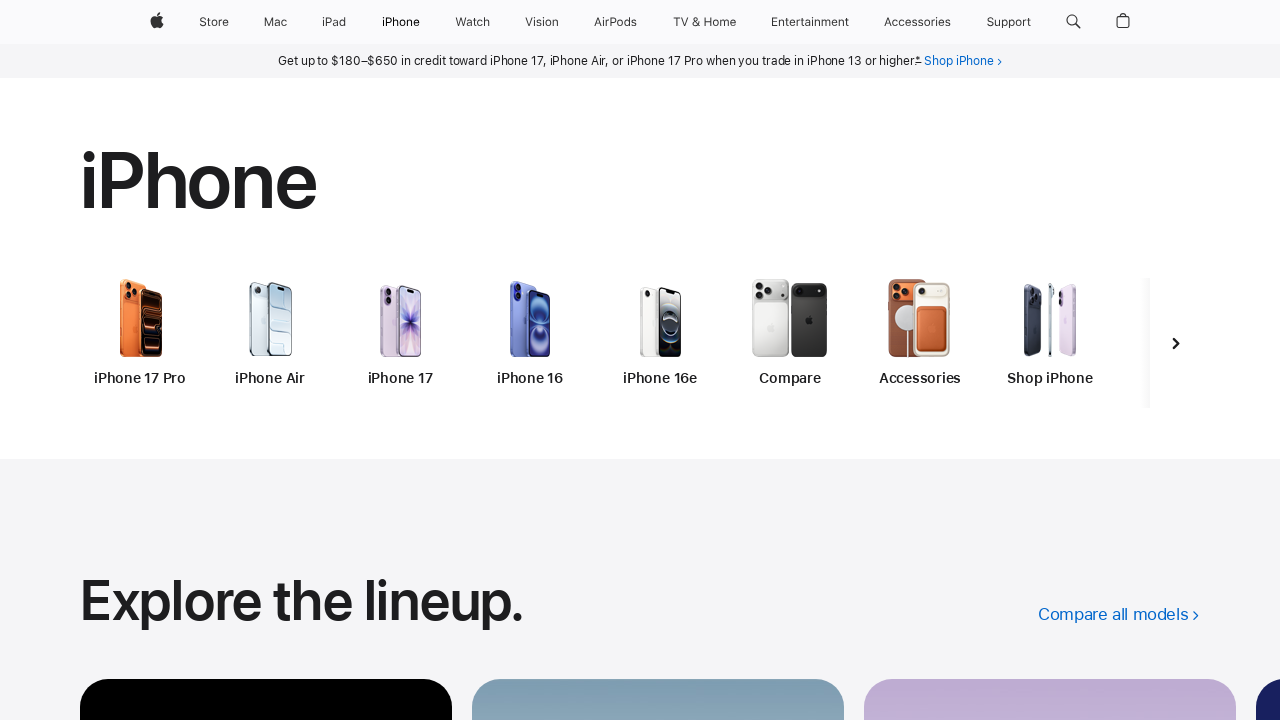